Tests browser window and tab handling by navigating to practice-automation.com, opening a new tab, switching between tabs, closing the new tab, then opening a new window, switching to it, and closing it.

Starting URL: https://practice-automation.com/

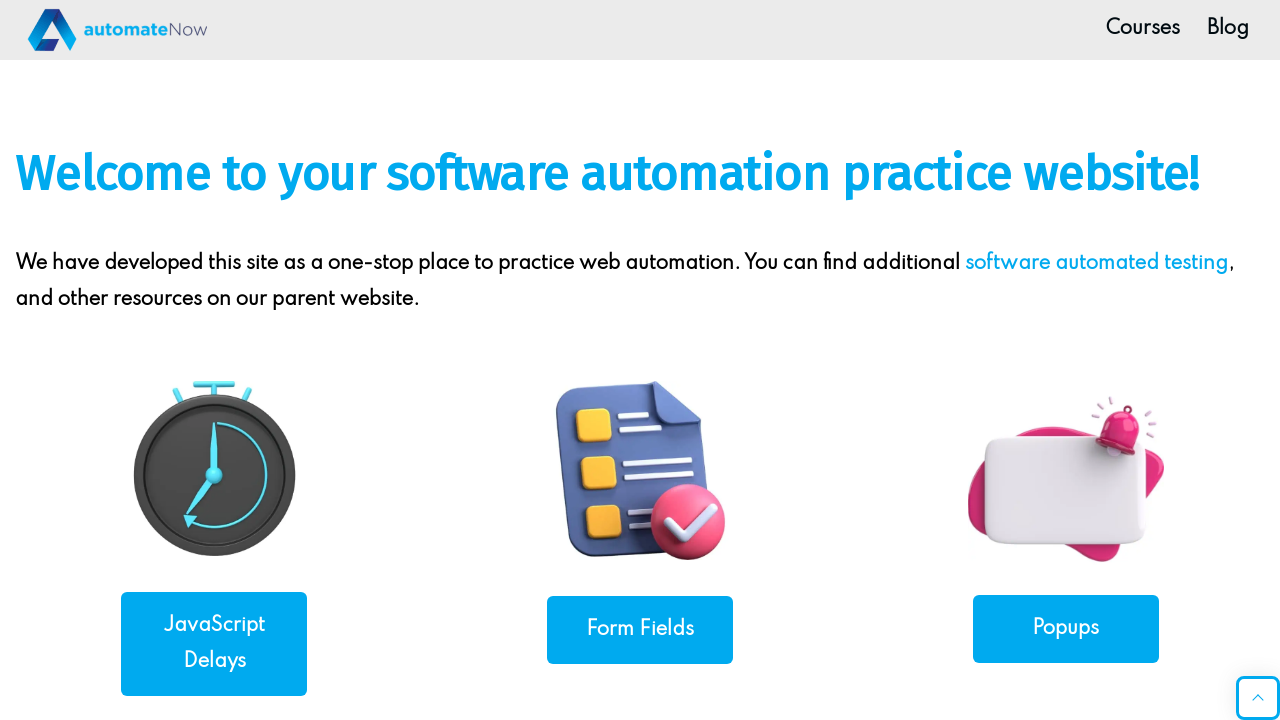

Scrolled button into view for new tab/window practice page
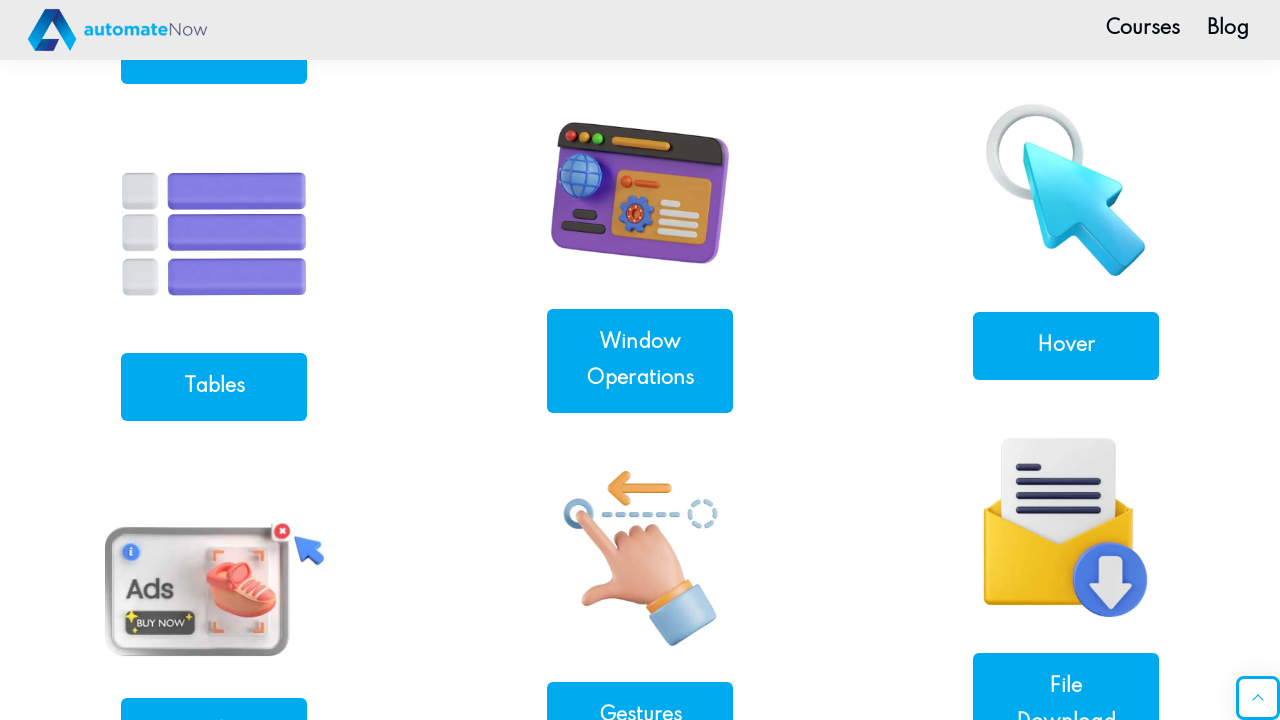

Clicked button to navigate to new tab/window practice page at (640, 360) on xpath=//*[@id='post-36']/div/div[2]/div/div[2]/div[3]/div/a
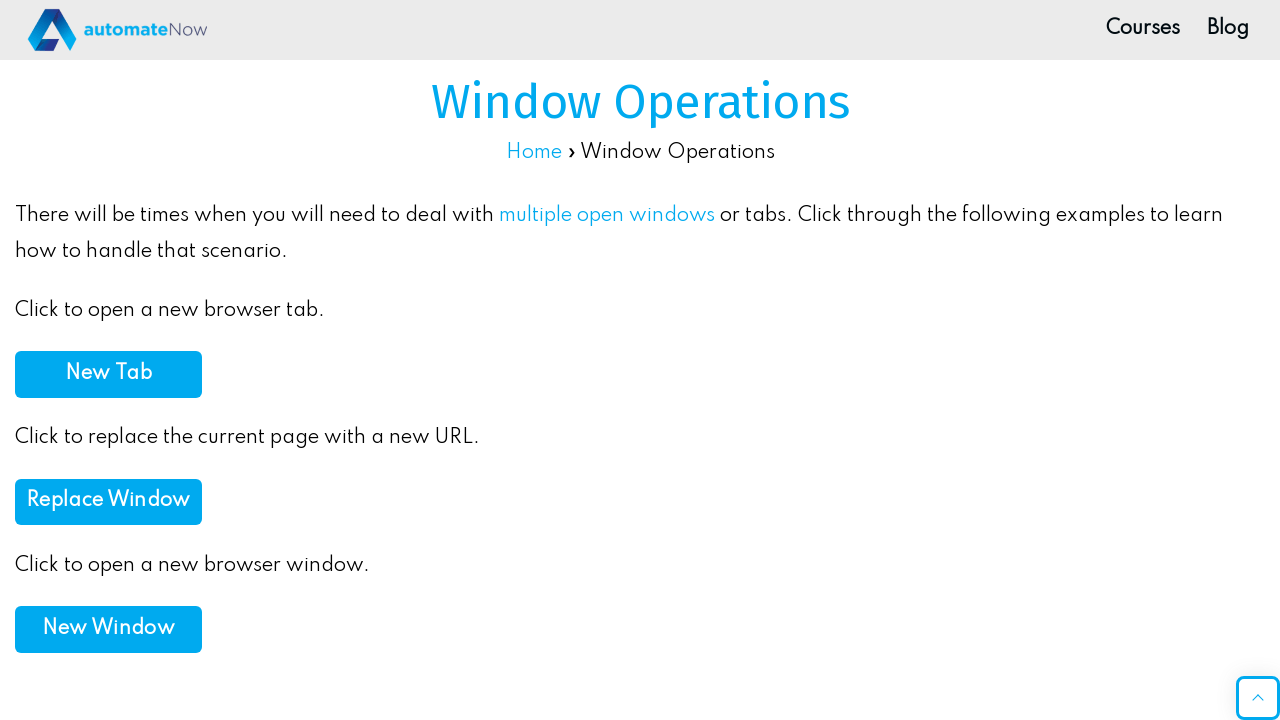

Waited for new tab button selector to load
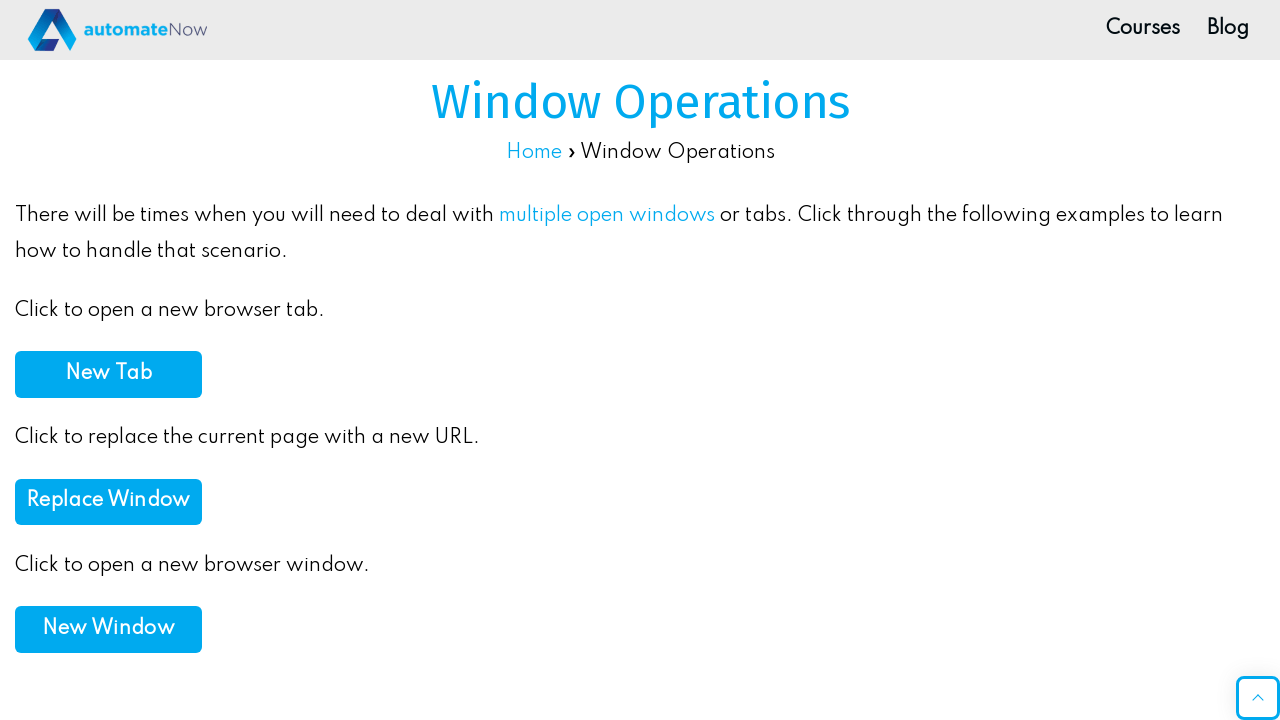

Clicked button to open new tab at (108, 374) on xpath=//*[@id='post-1147']/div/p[3]/button
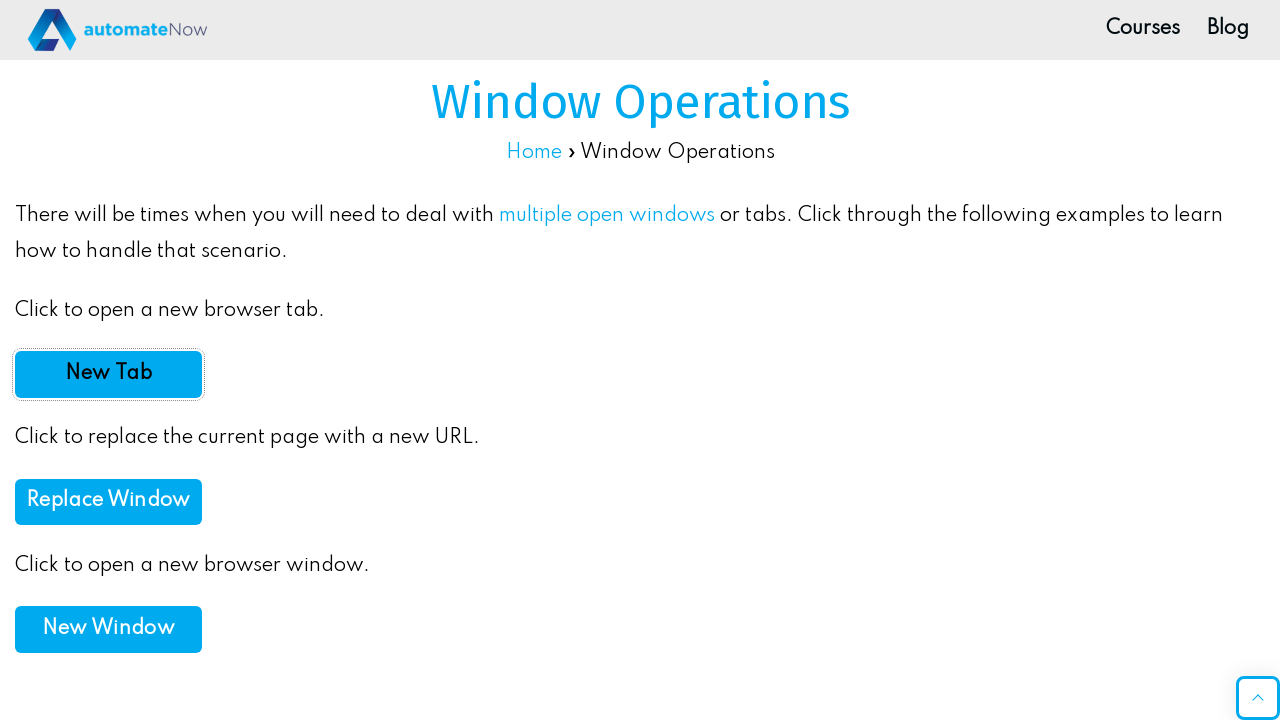

New tab opened and detected
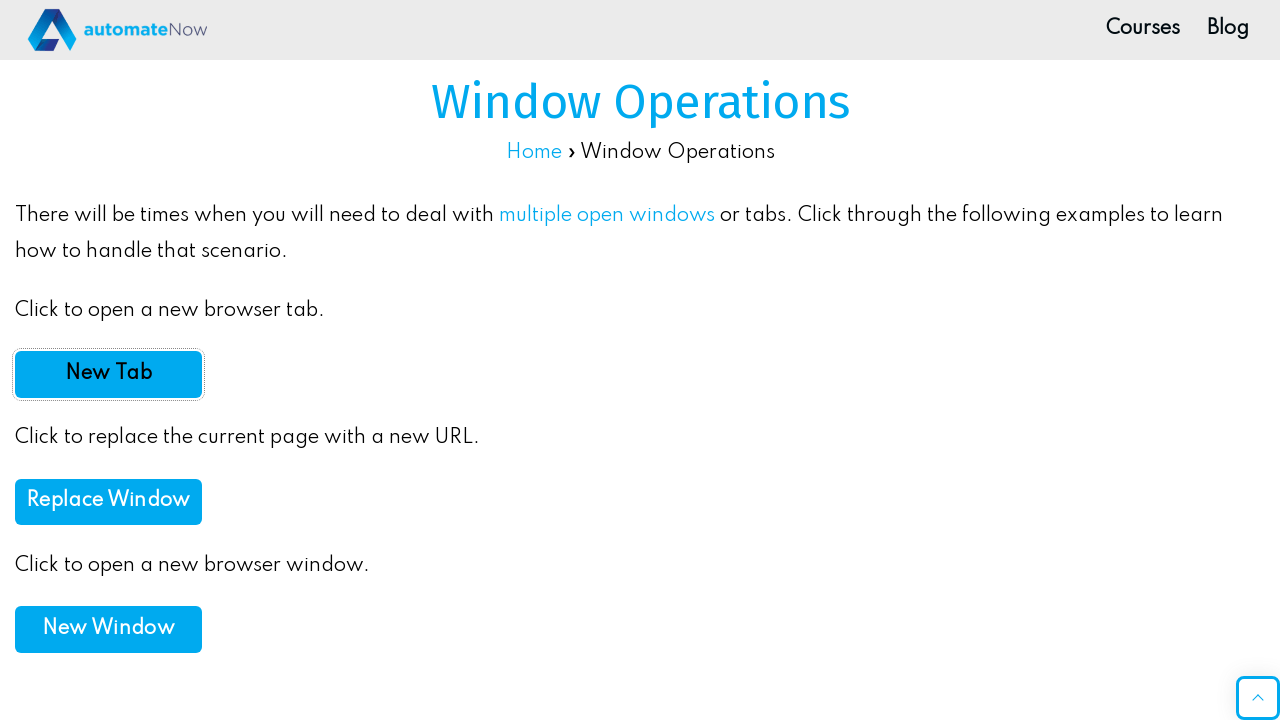

Switched back to original tab
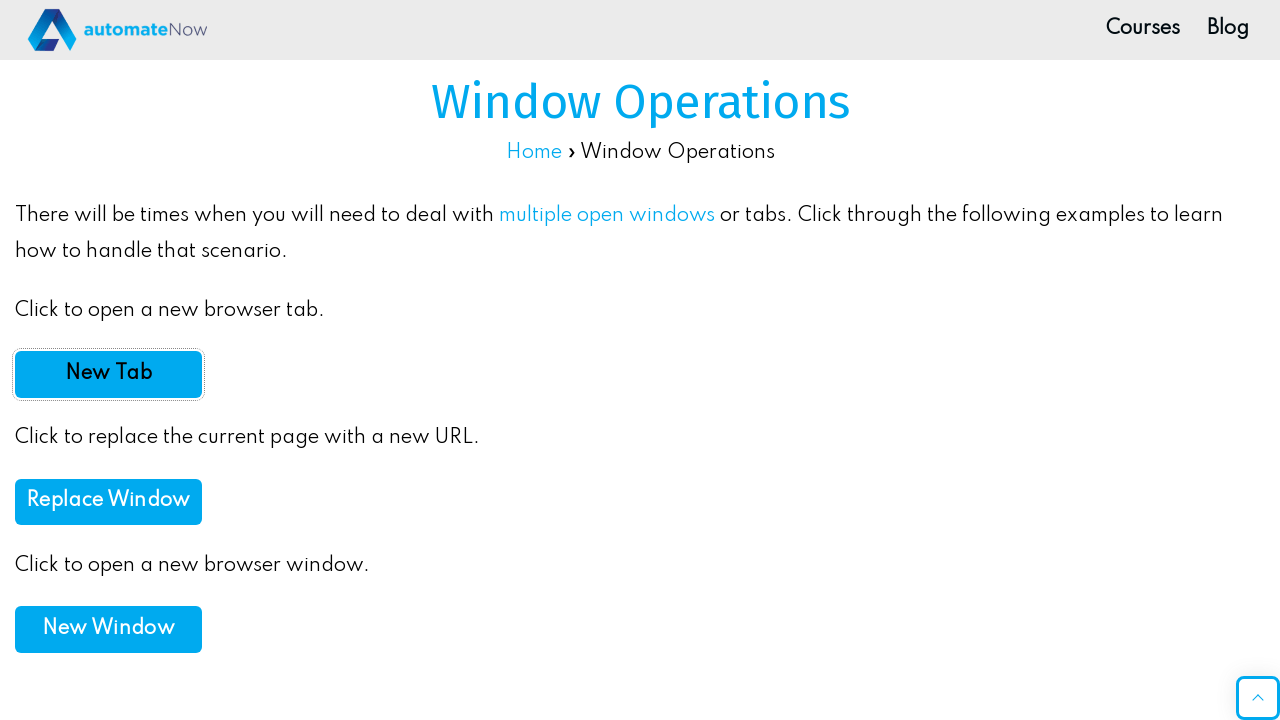

Closed the new tab
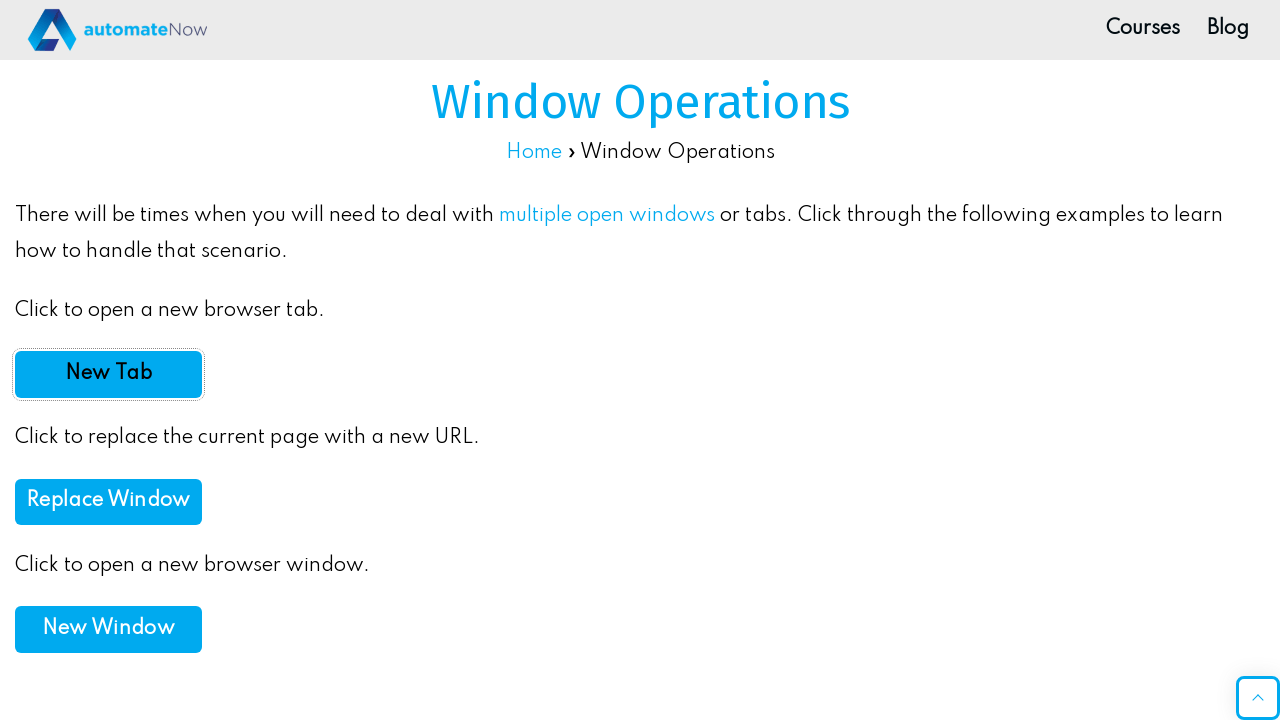

Clicked button to open new window at (108, 630) on xpath=//*[@id='post-1147']/div/p[7]/button
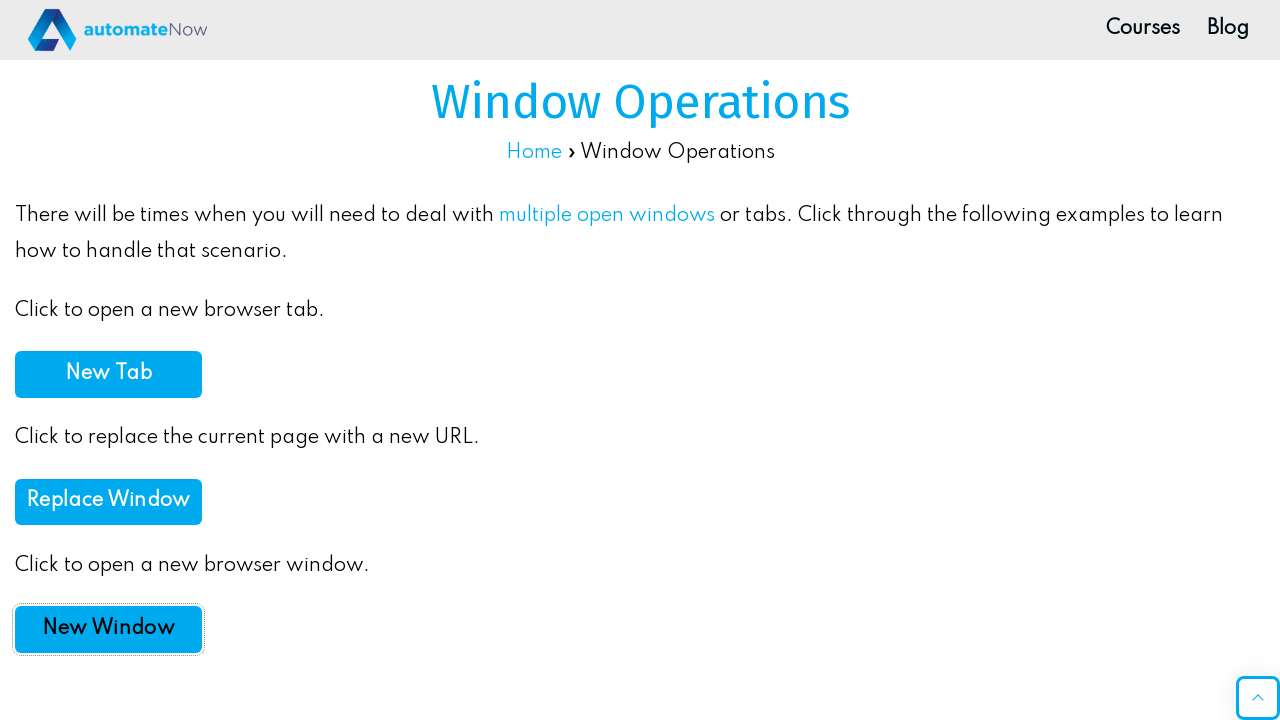

New window opened and captured
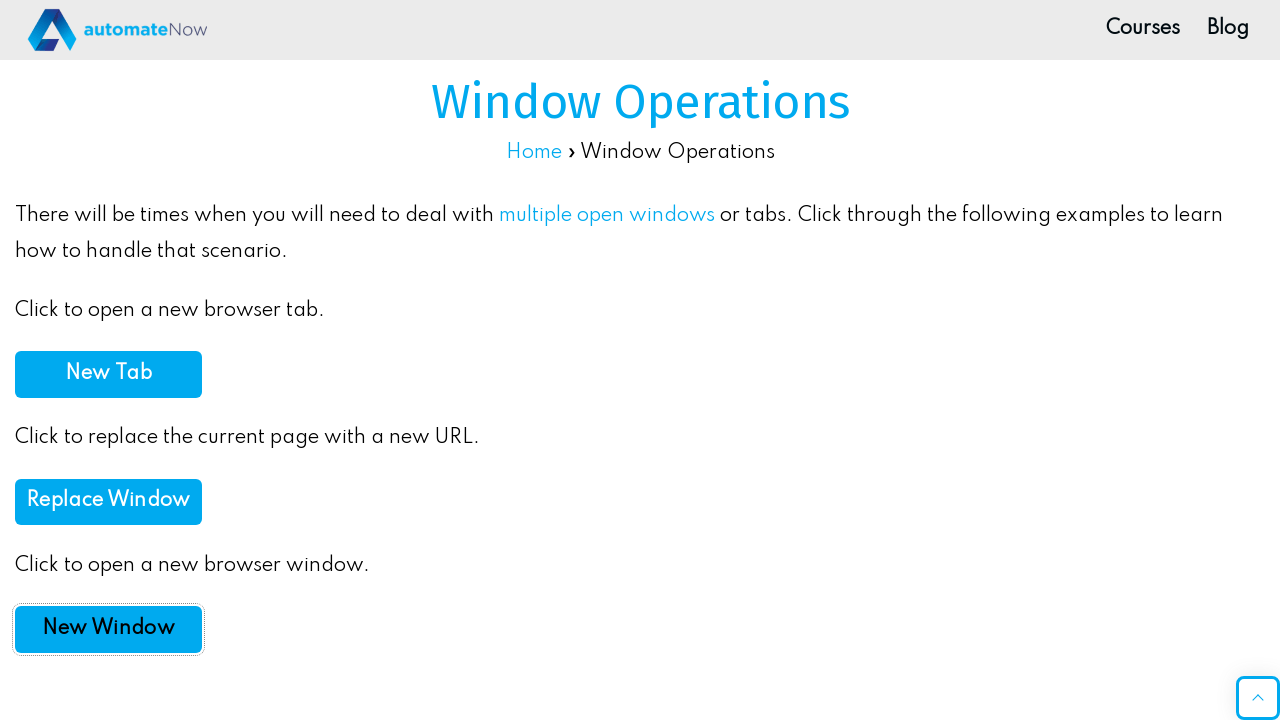

Switched to new window
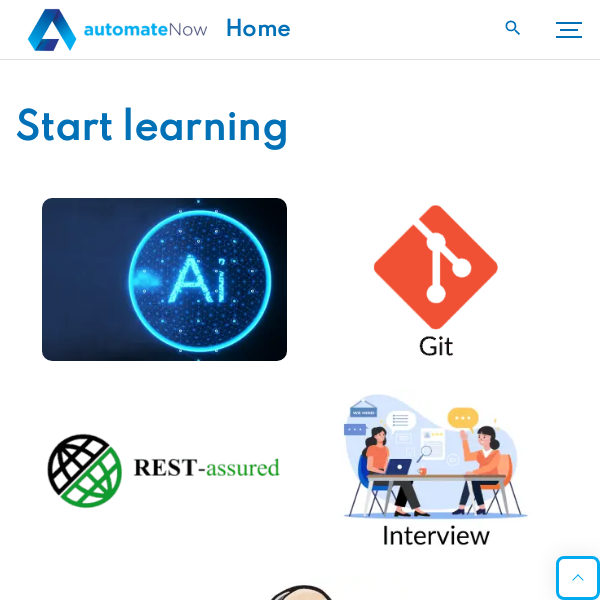

Executed JavaScript to display alert in new window
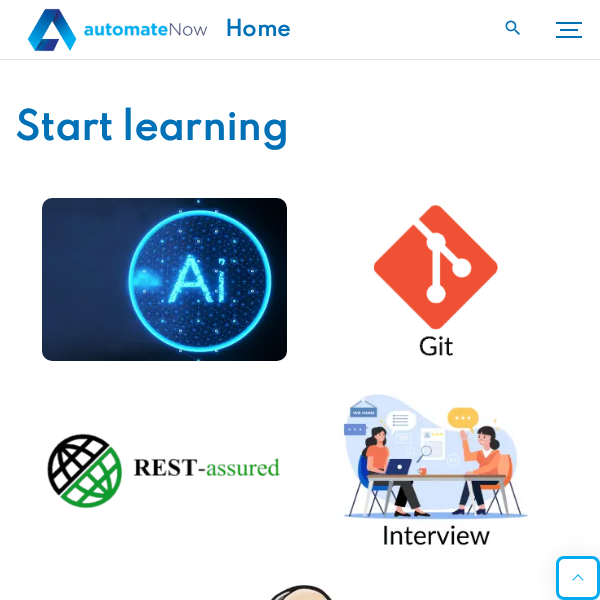

Set up alert dialog handler to accept dialogs
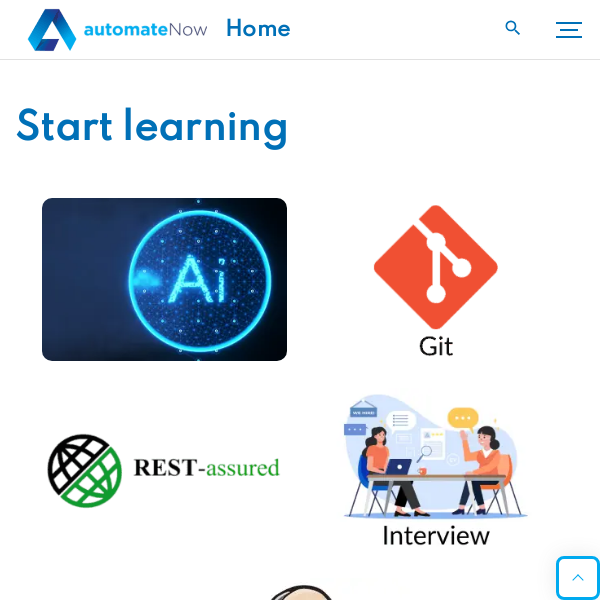

Closed the new window
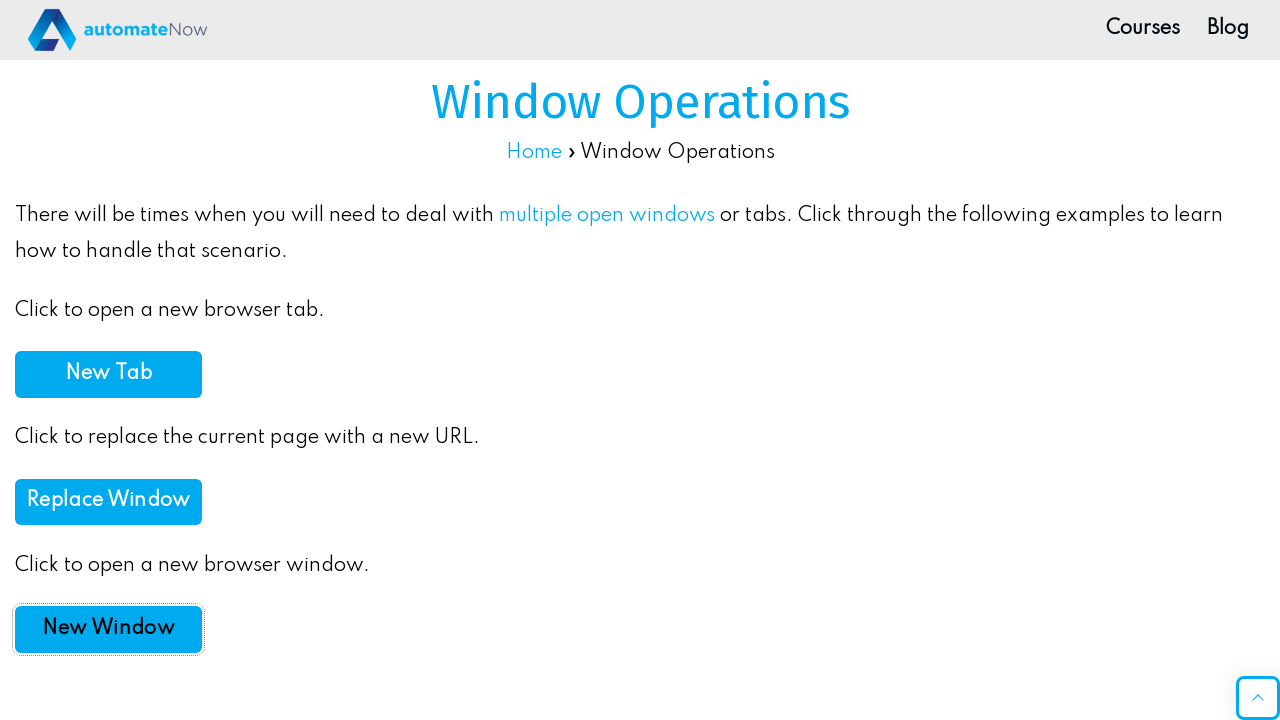

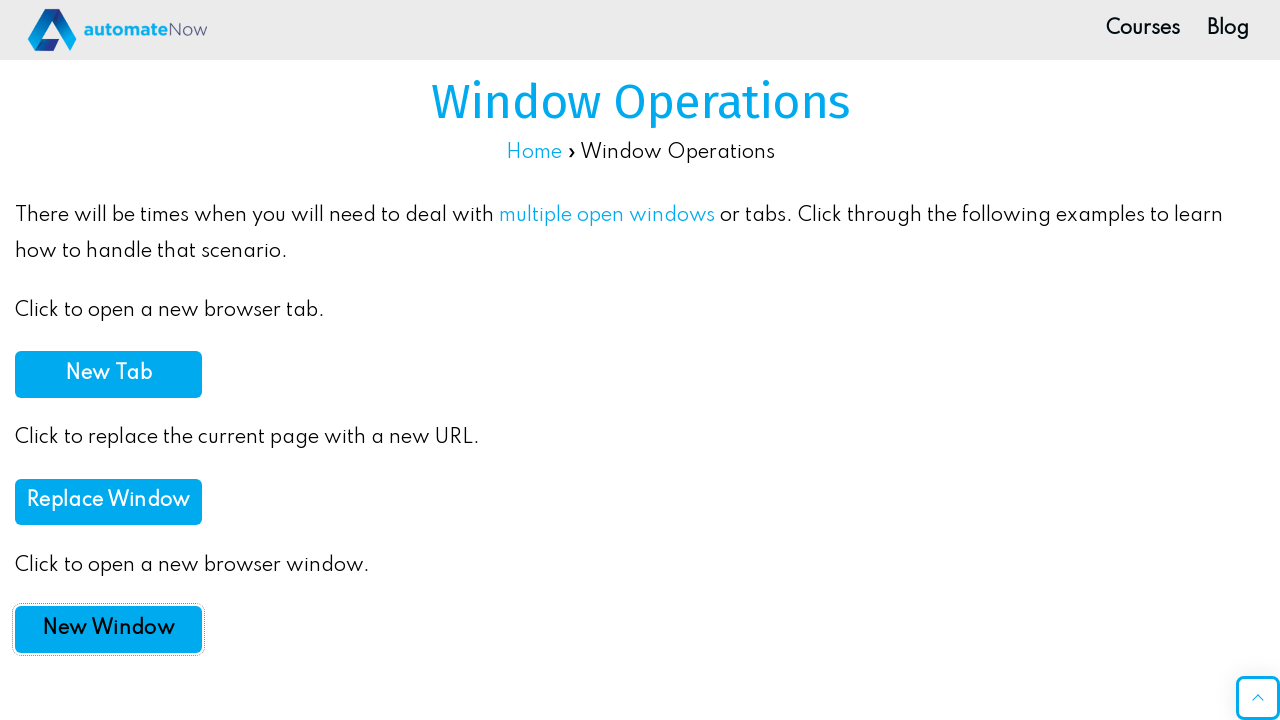